Navigates to an automation practice page and verifies that a fixed header web table is present and contains expected header columns and data rows.

Starting URL: https://rahulshettyacademy.com/AutomationPractice/

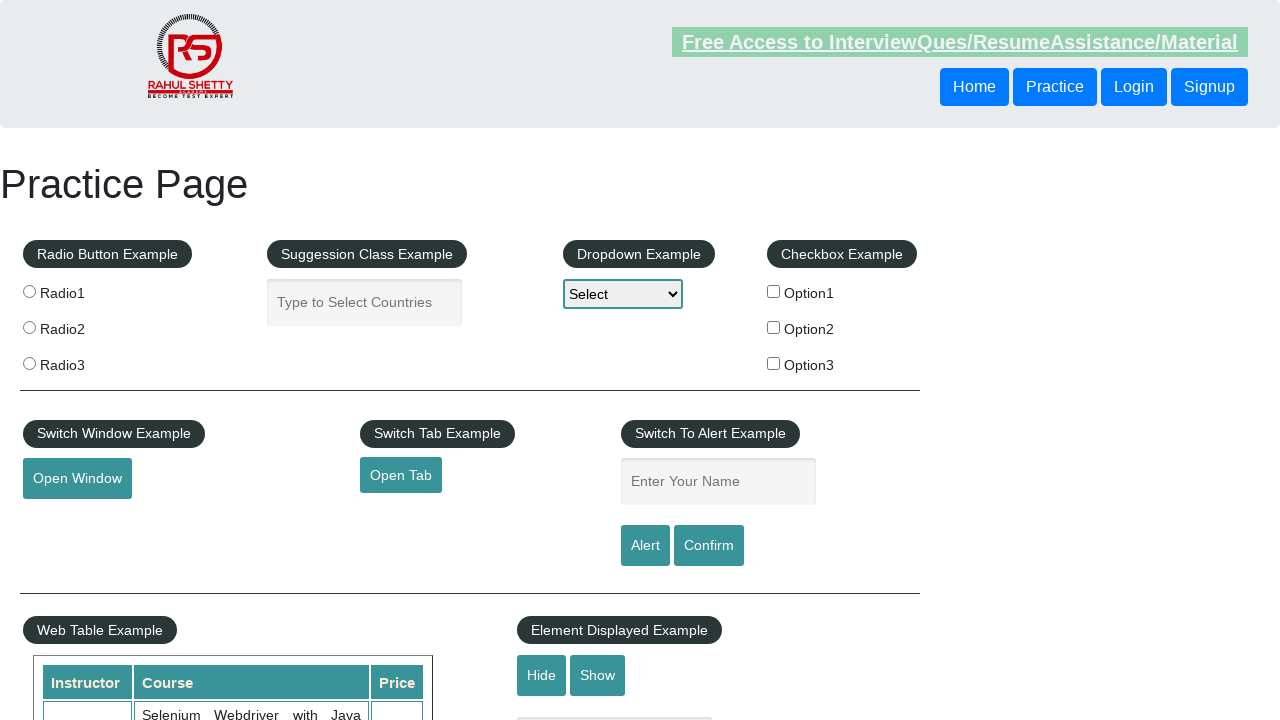

Waited for fixed header table with id='product' to load
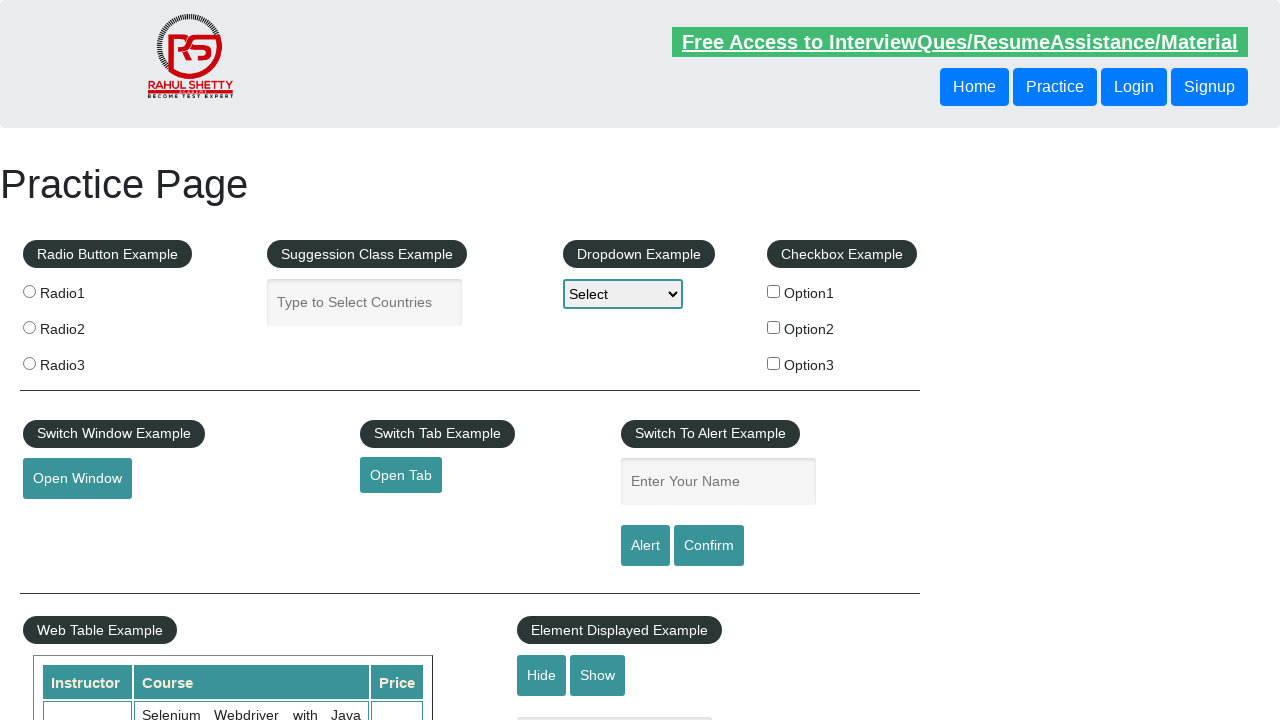

Located the fixed header table element
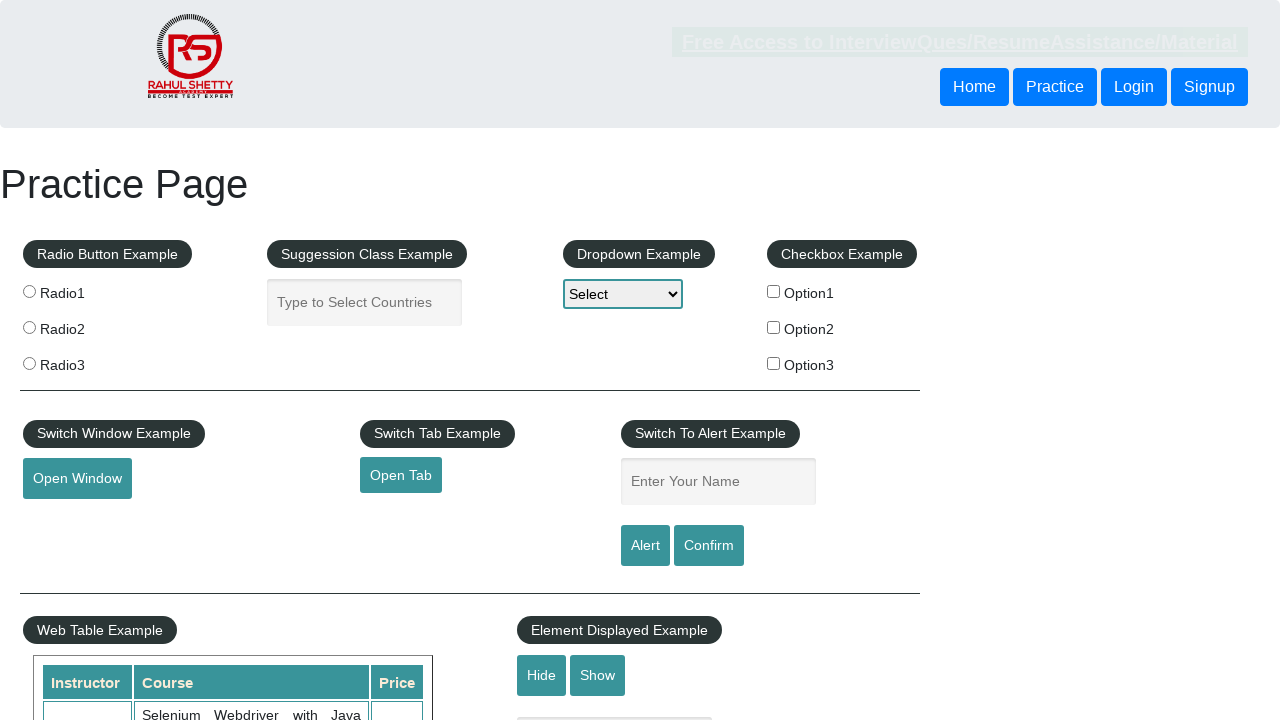

Located the table header row
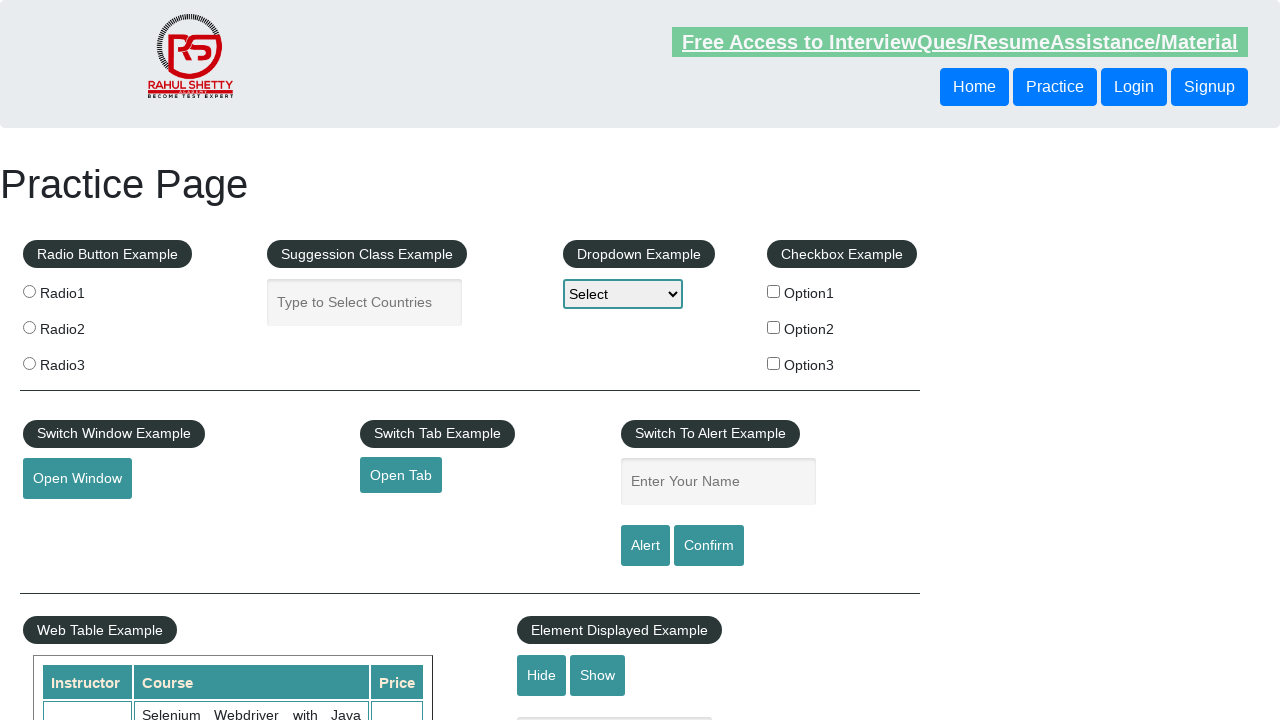

Table header row is visible and ready
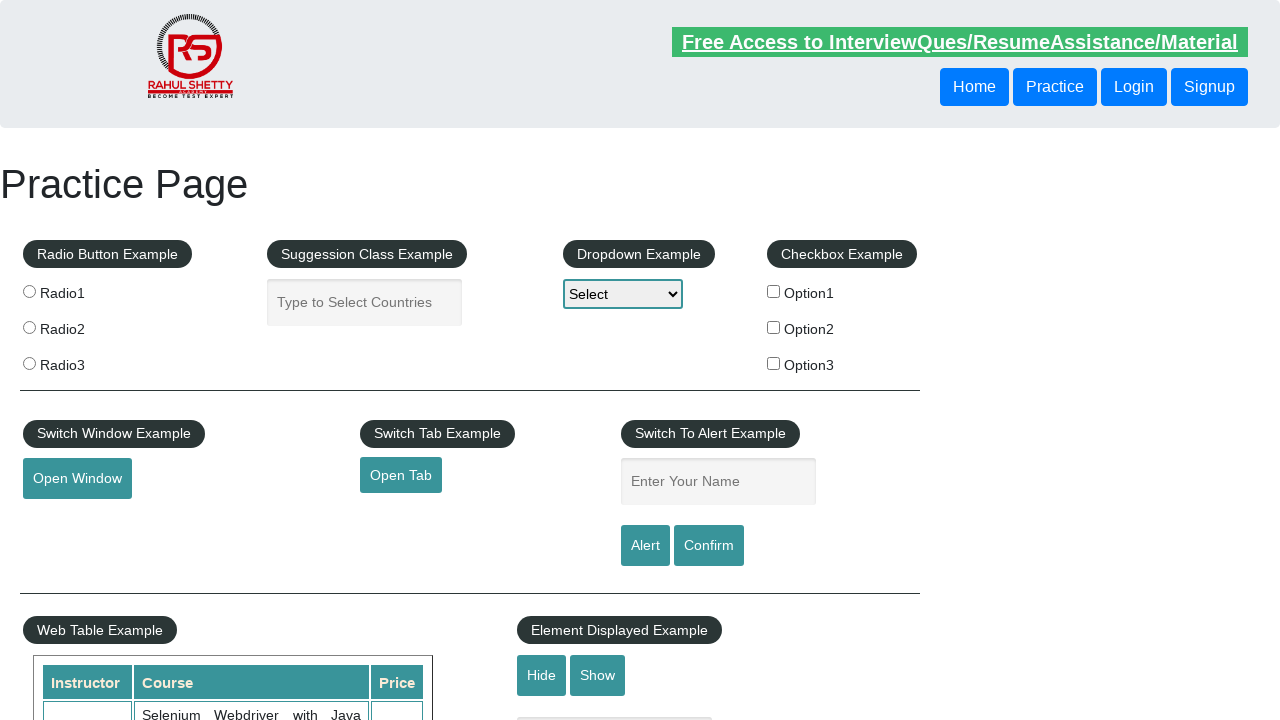

Located the 'Amount' header column
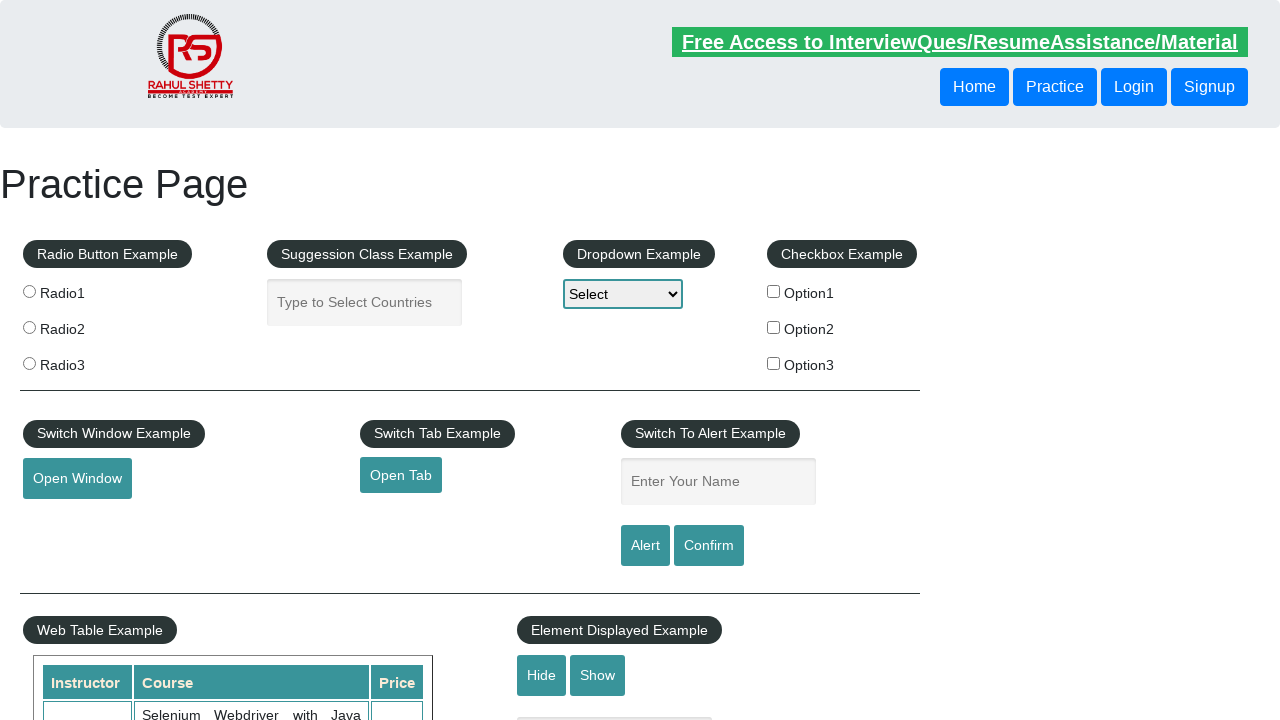

Verified 'Amount' header column is present and visible
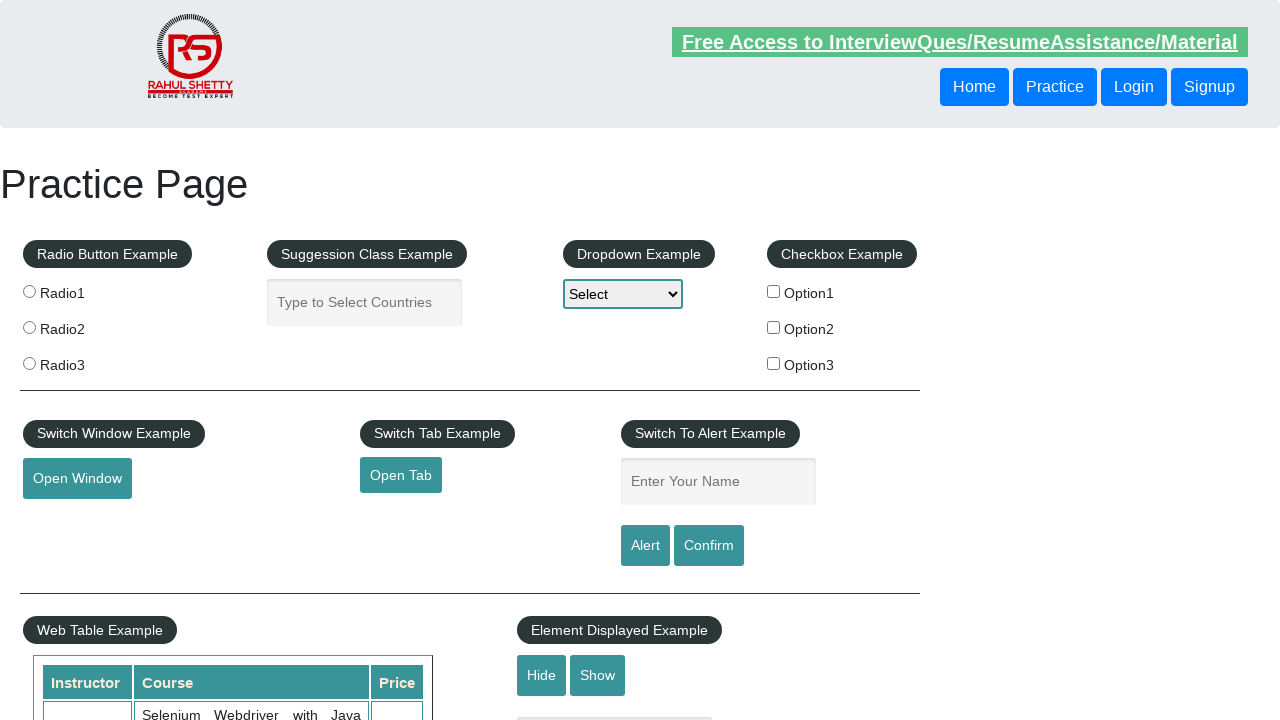

Located table body rows
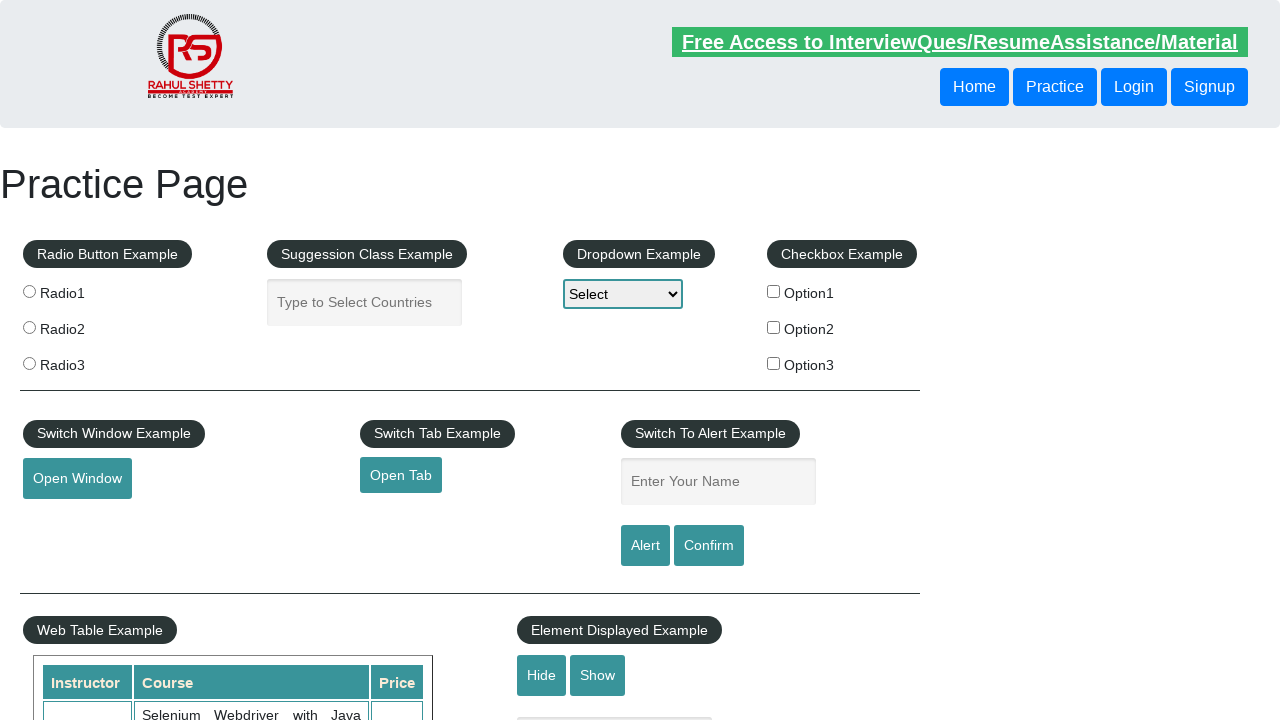

Verified table contains data rows with first row visible
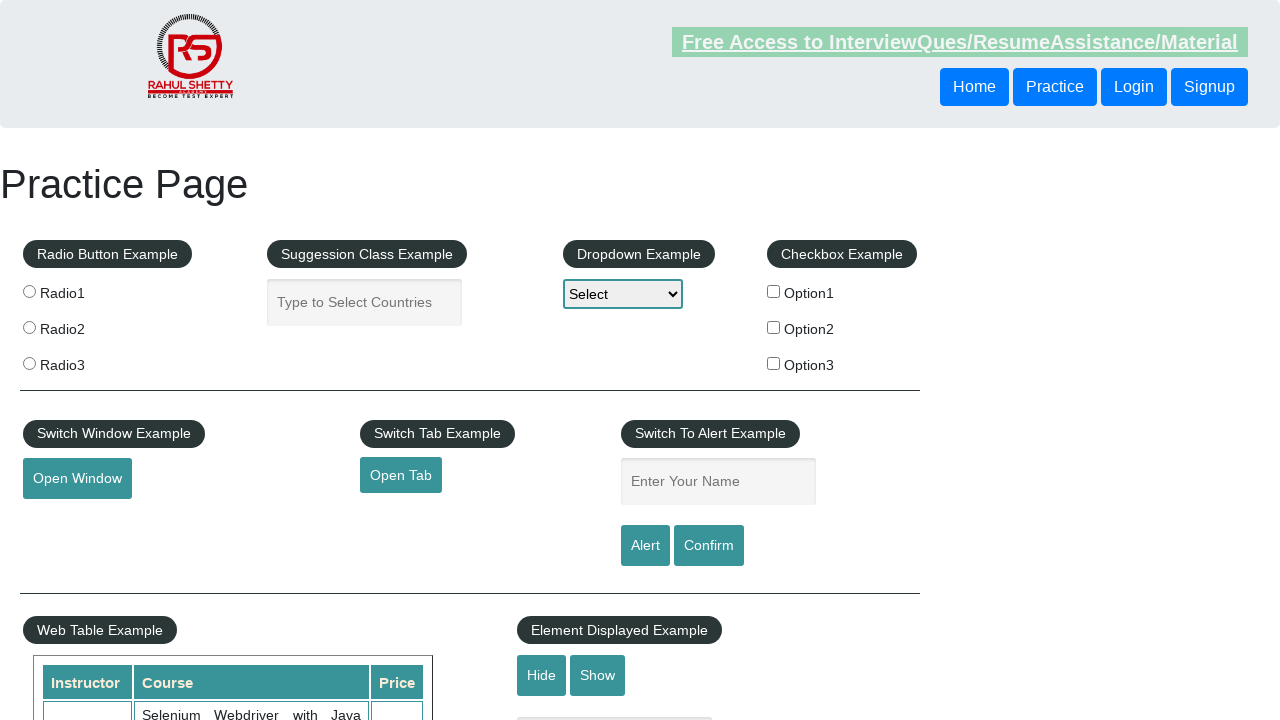

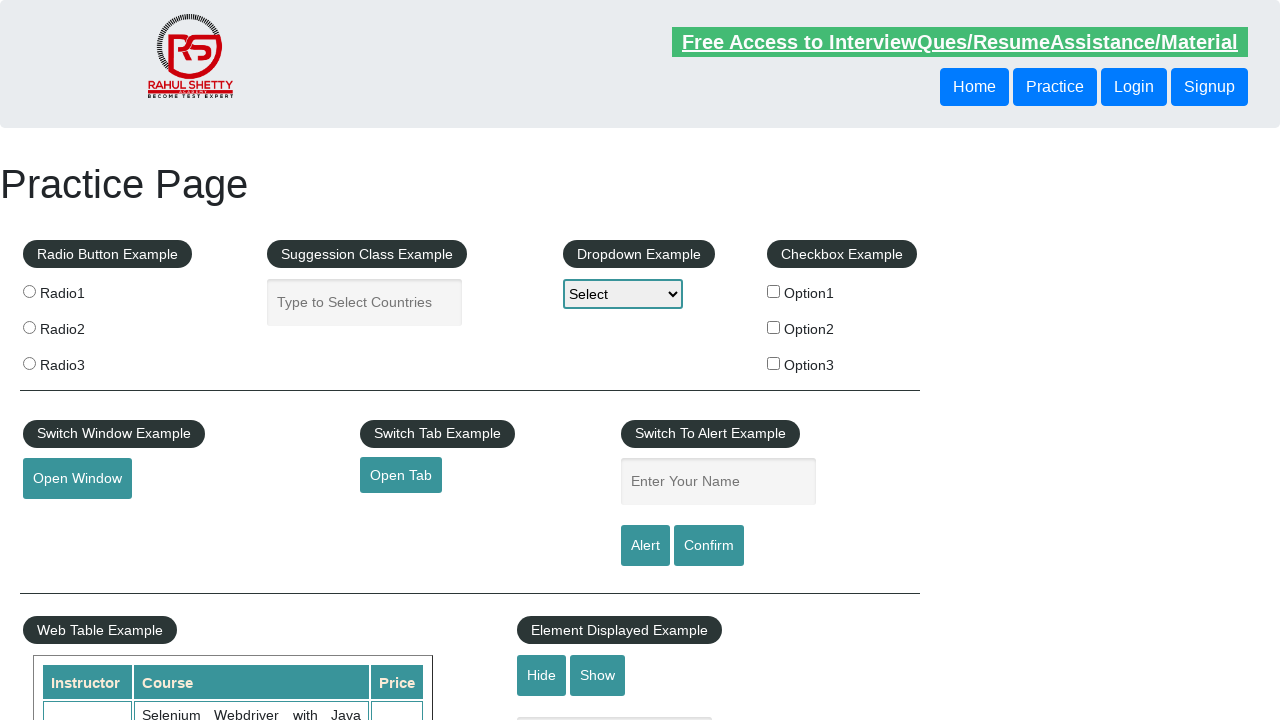